Navigates to a Google Form, selects a radio button option, and clicks the submit button to submit the form response.

Starting URL: https://docs.google.com/forms/d/e/1FAIpQLSeZ6-aP0rMCnhEreGn8aTqQ0AispJZU_ucSm97HXrz_8j3wcg/viewform

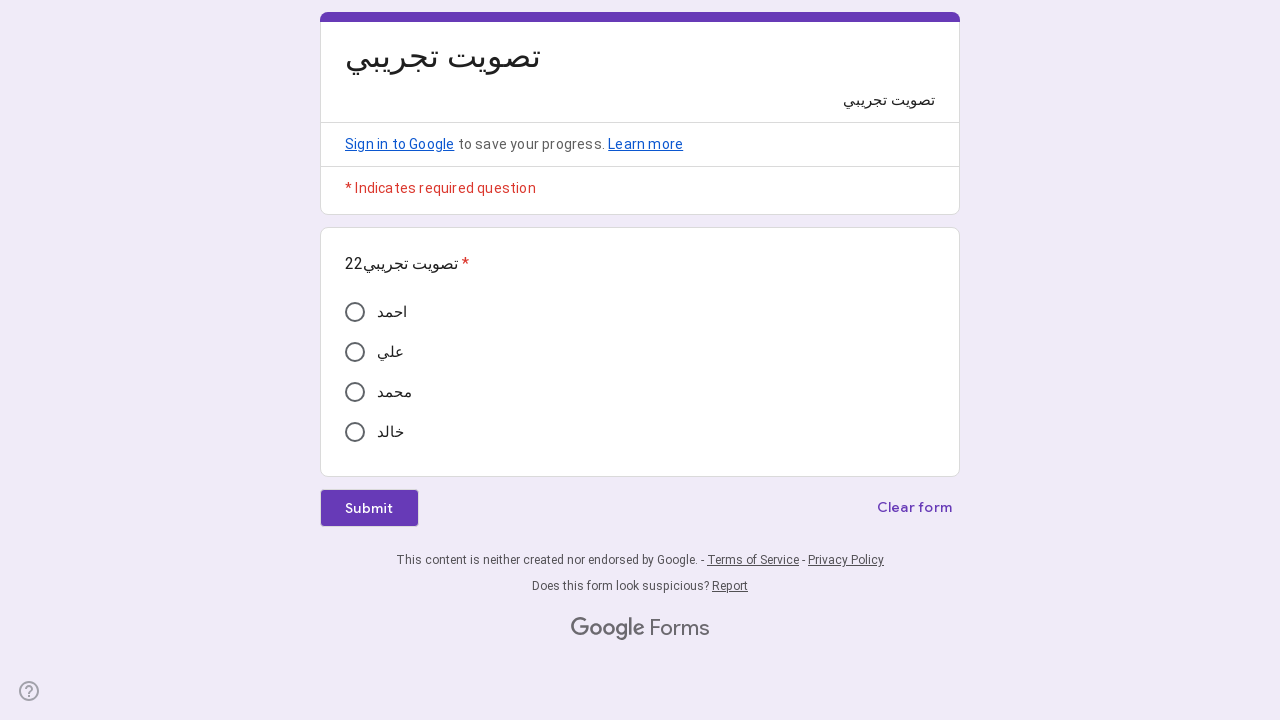

Selected radio button option 'محمد' at (355, 392) on internal:label="\u0645\u062d\u0645\u062f"i
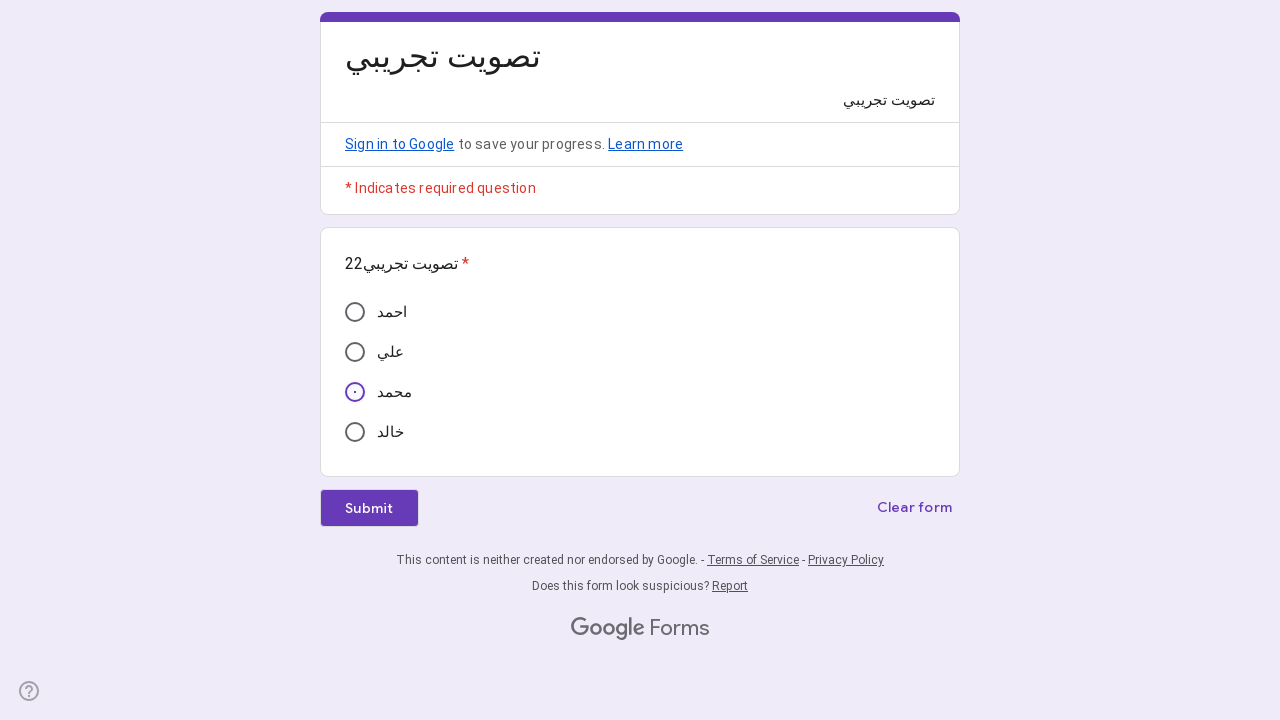

Clicked the submit button to submit form at (369, 508) on .Y5sE8d
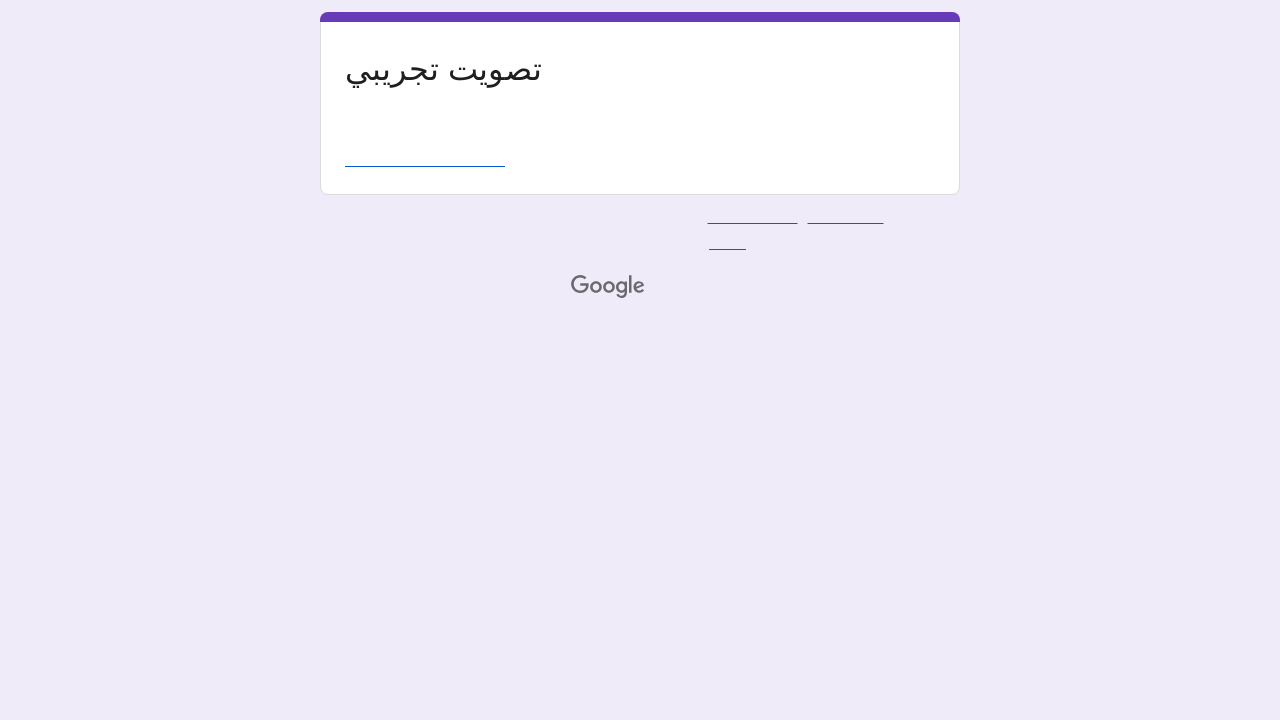

Waited for form submission to complete (networkidle)
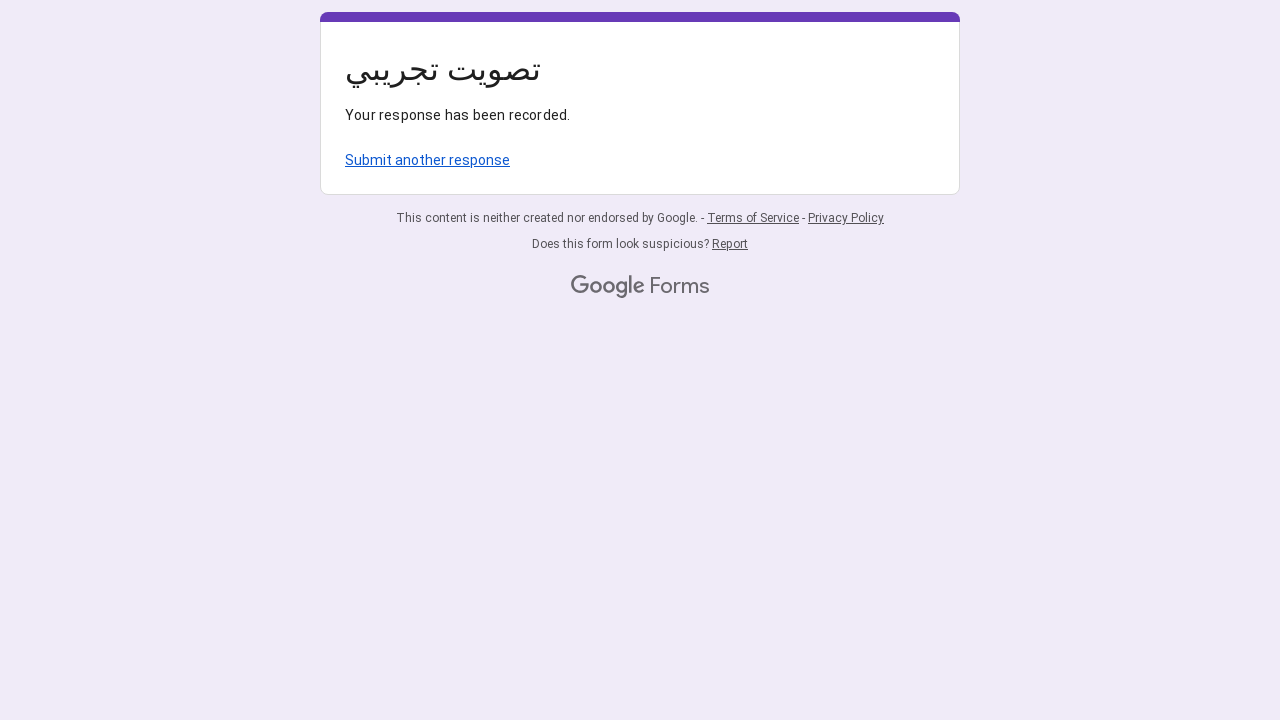

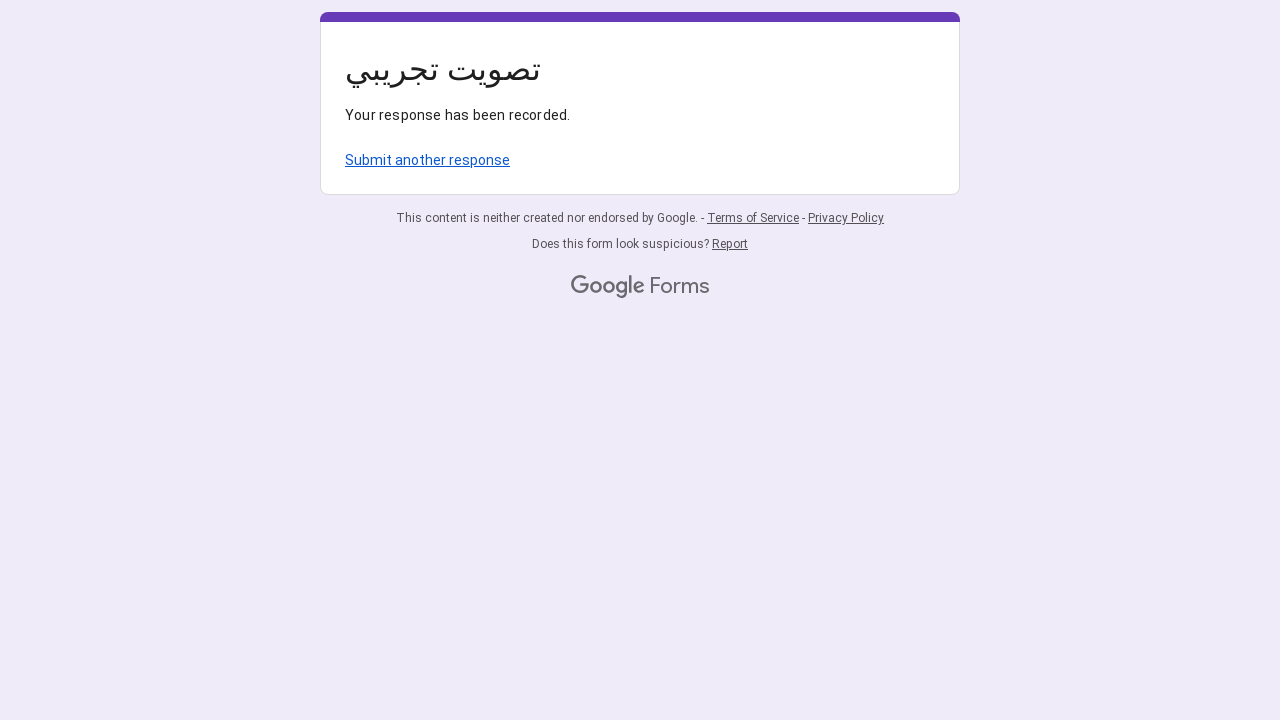